Tests radio button functionality on DemoQA by clicking the "Yes" and "Impressive" radio buttons and verifying the success message appears, also checks that the "No" radio button is disabled.

Starting URL: https://demoqa.com/radio-button

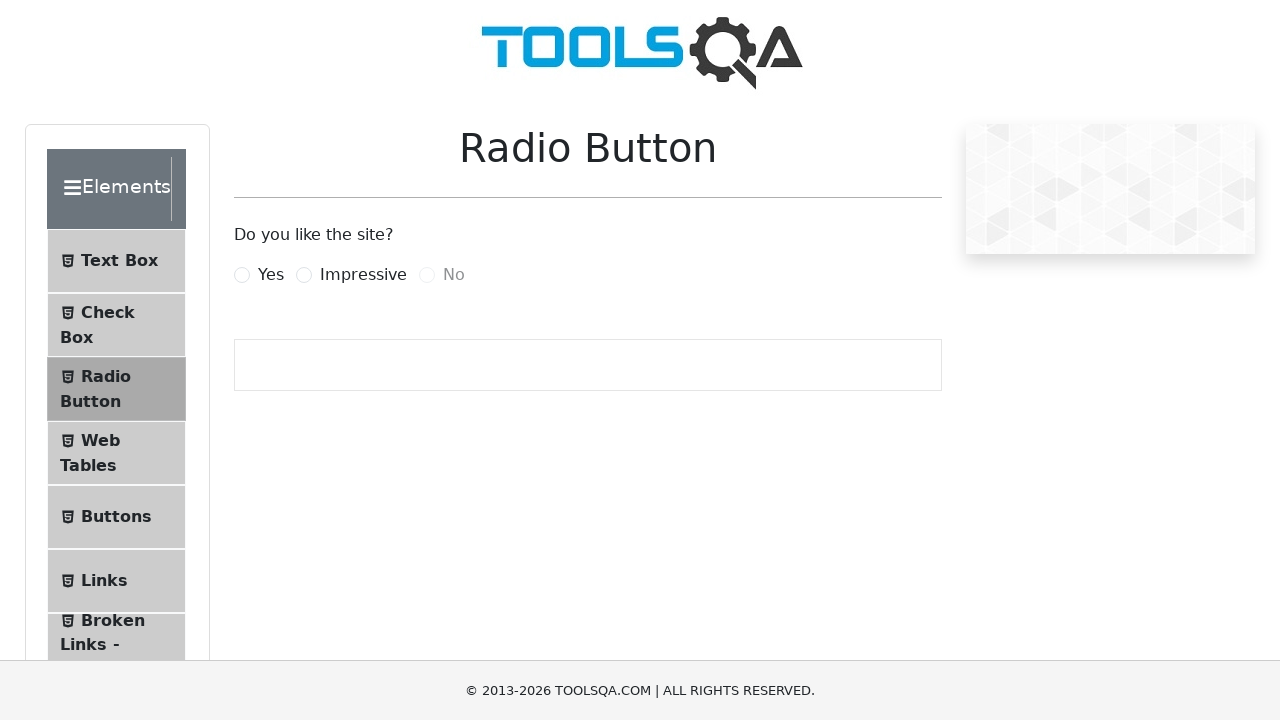

Waited for 'Yes' radio button label to be visible
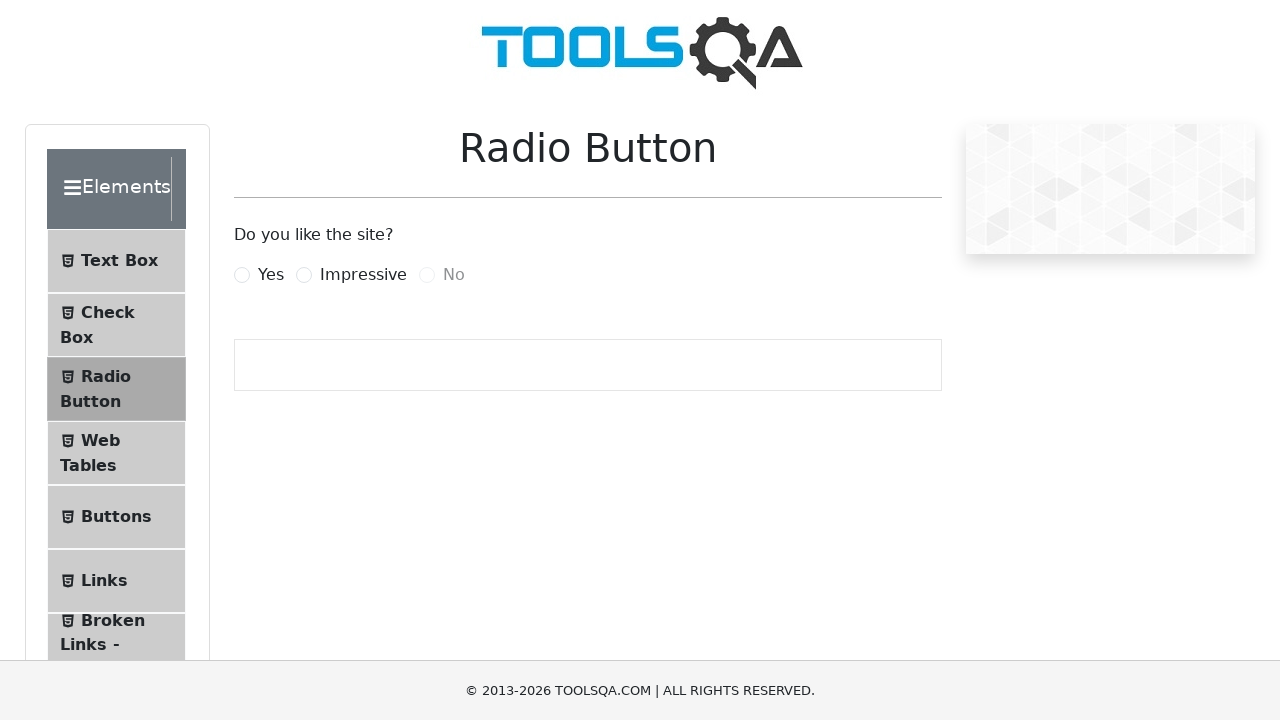

Clicked 'Yes' radio button at (271, 275) on [for='yesRadio']
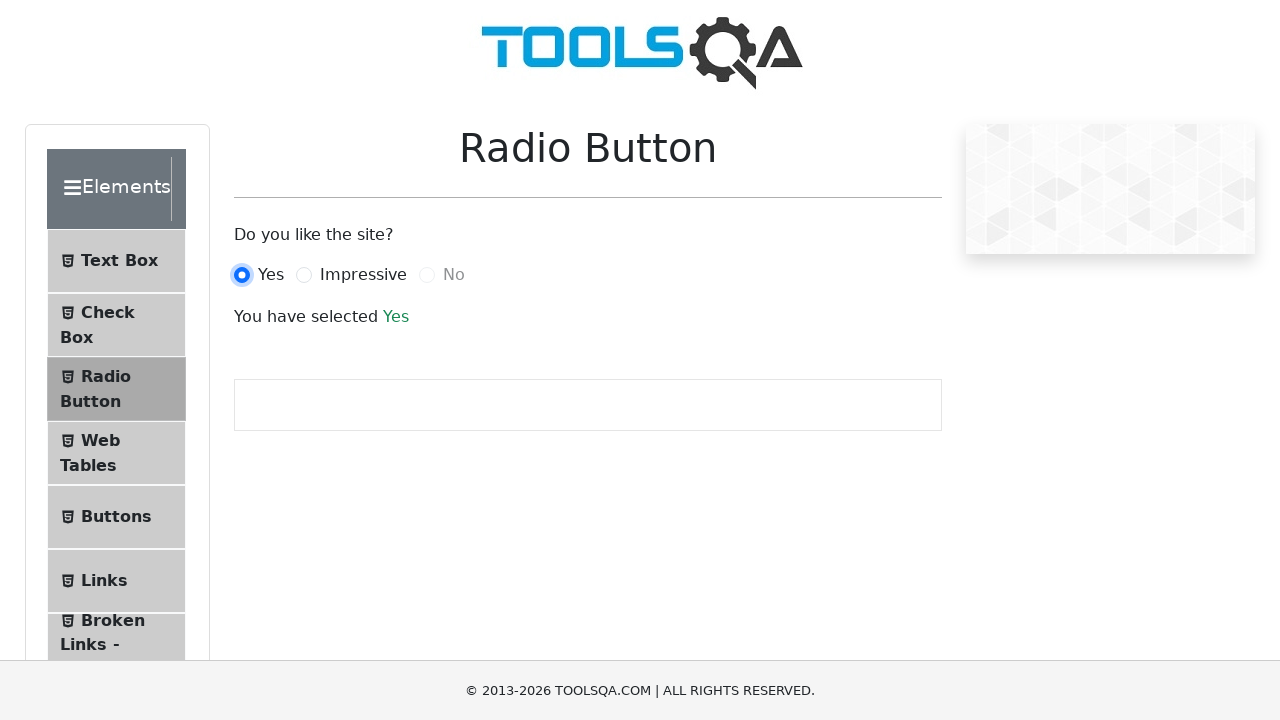

Success message appeared after clicking 'Yes'
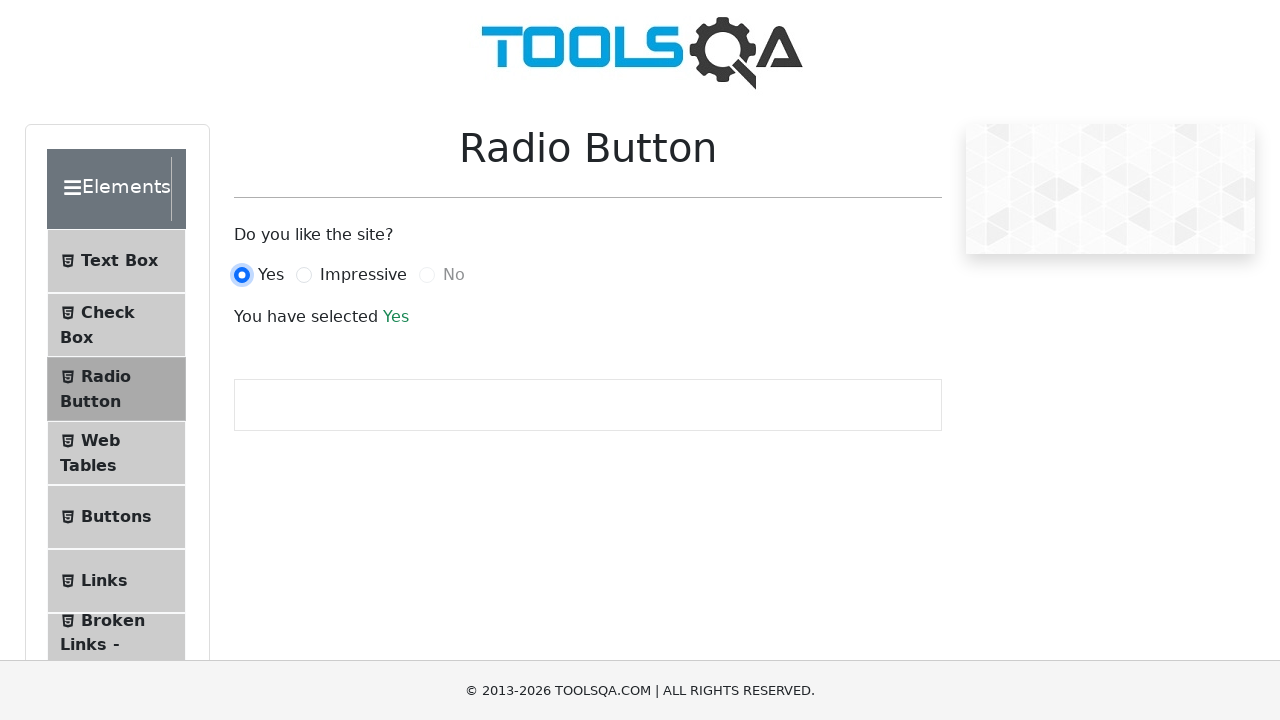

Waited for 'Impressive' radio button label to be visible
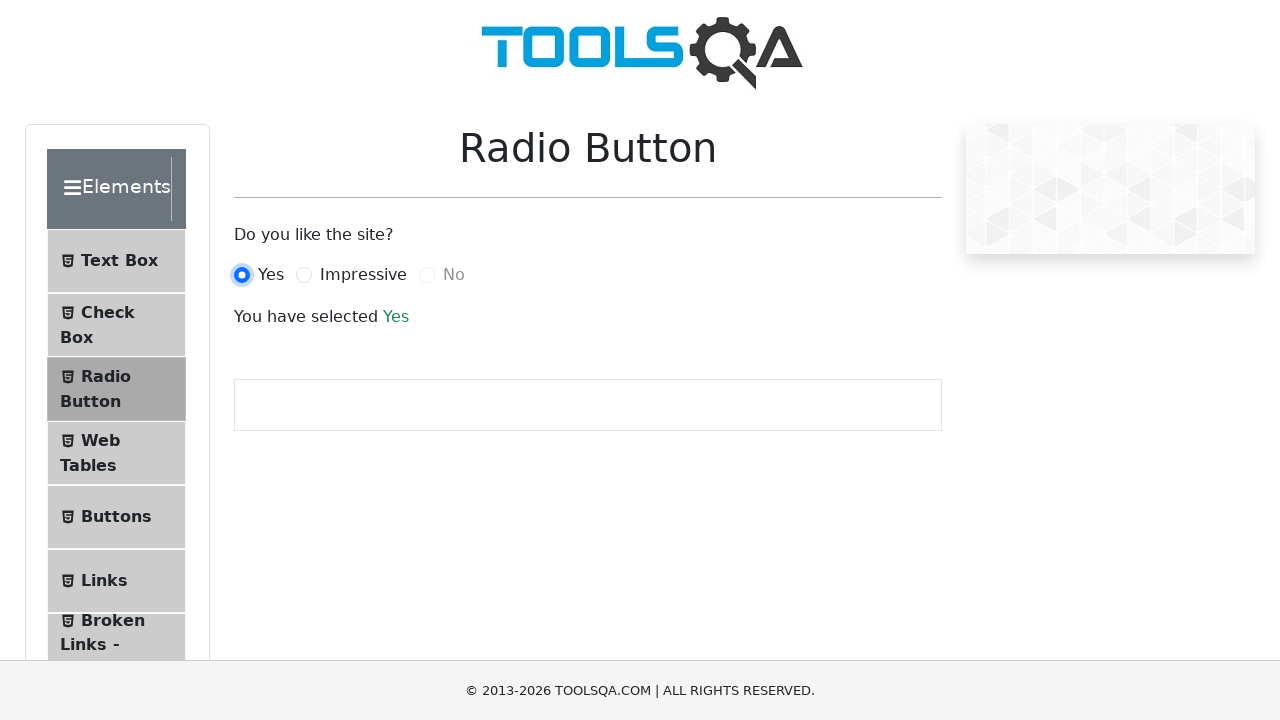

Clicked 'Impressive' radio button at (363, 275) on [for='impressiveRadio']
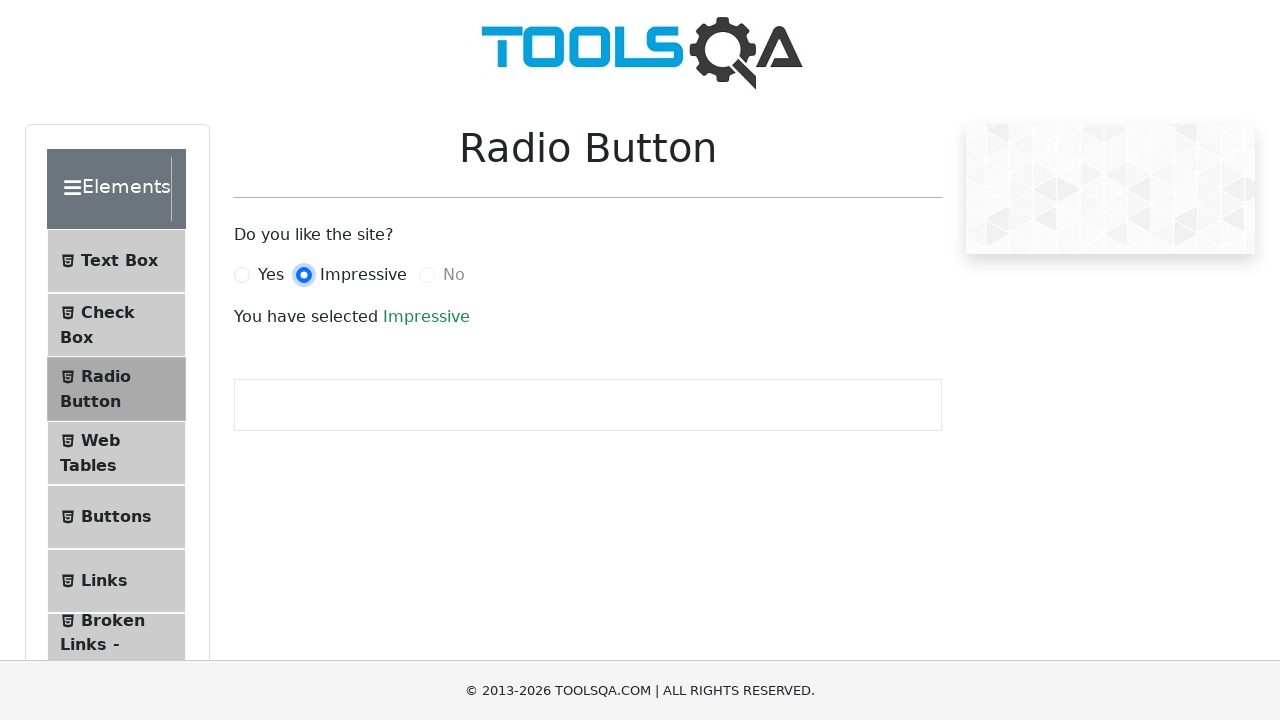

Success message updated after clicking 'Impressive'
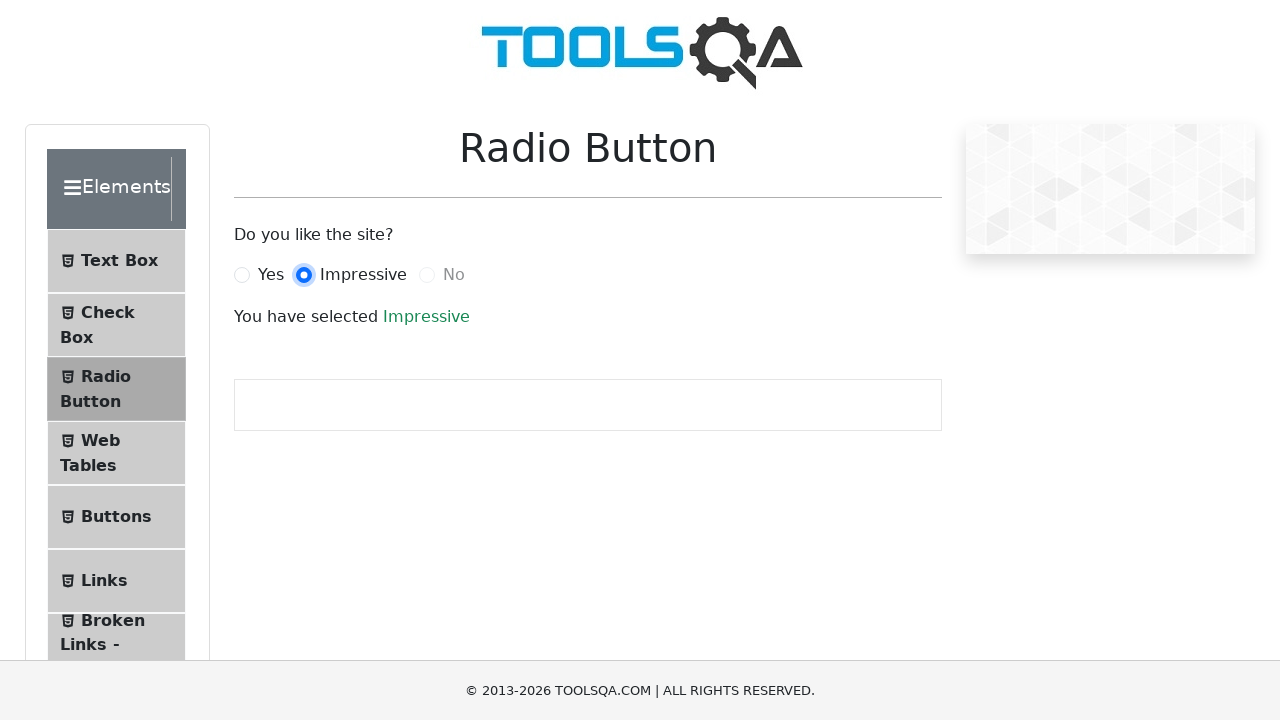

Located 'No' radio button element
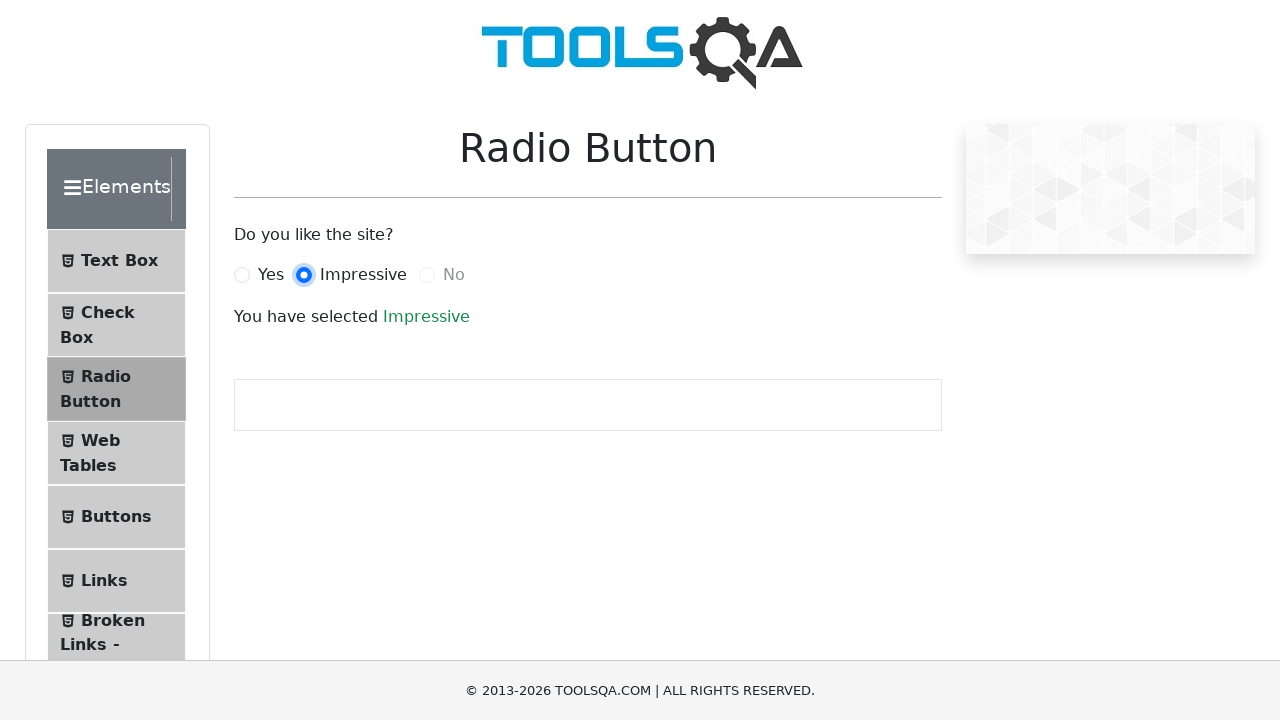

Verified that 'No' radio button is disabled
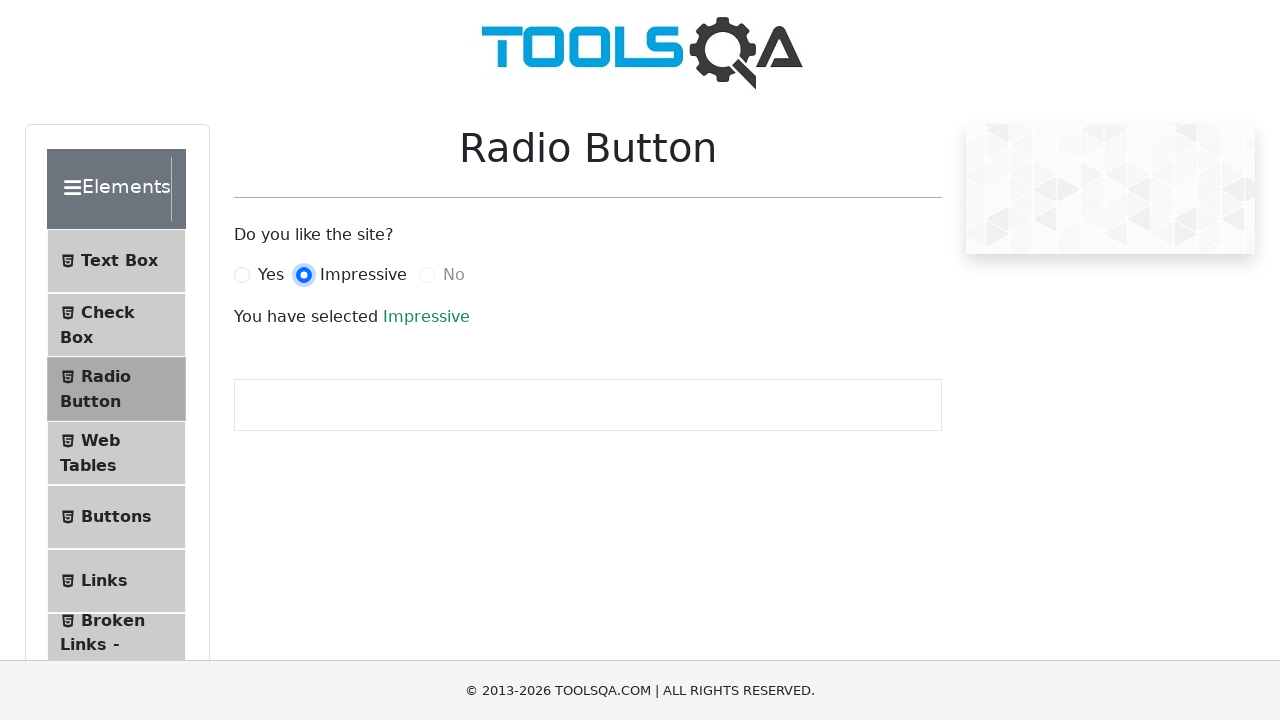

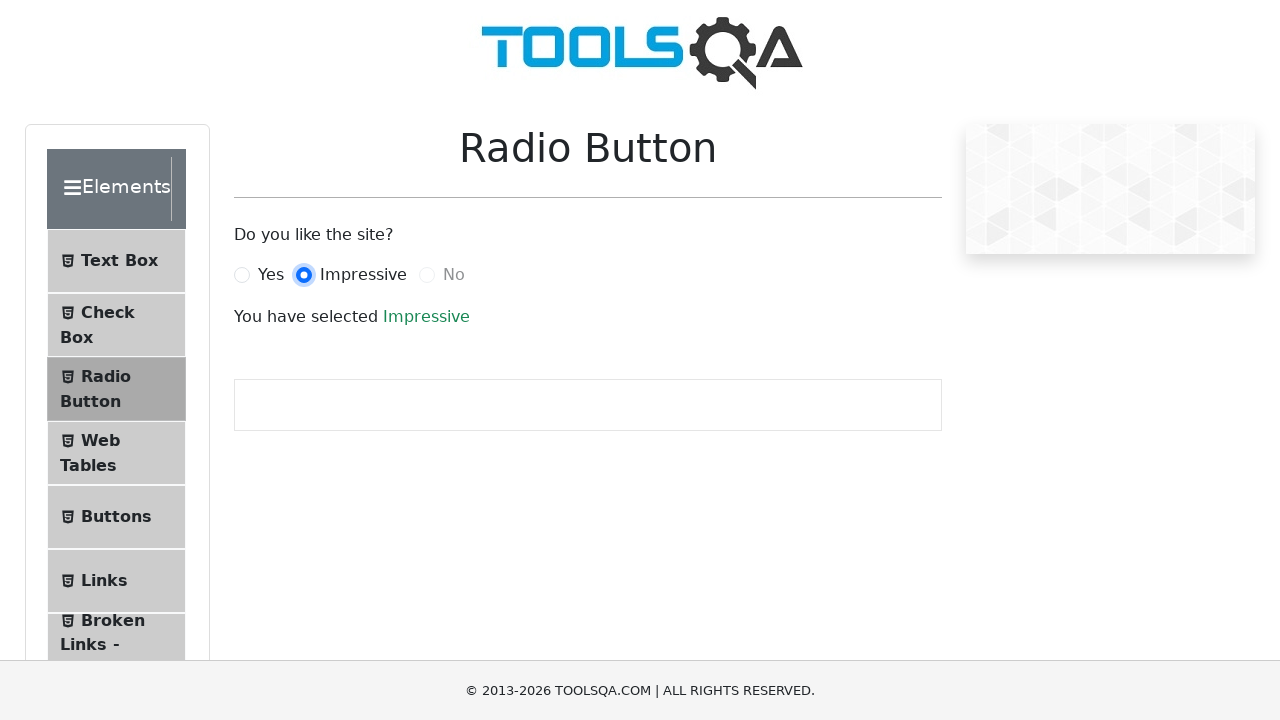